Tests search functionality on Jumbo supermarket website by entering a product query and submitting the search

Starting URL: https://www.jumbo.com.ar/

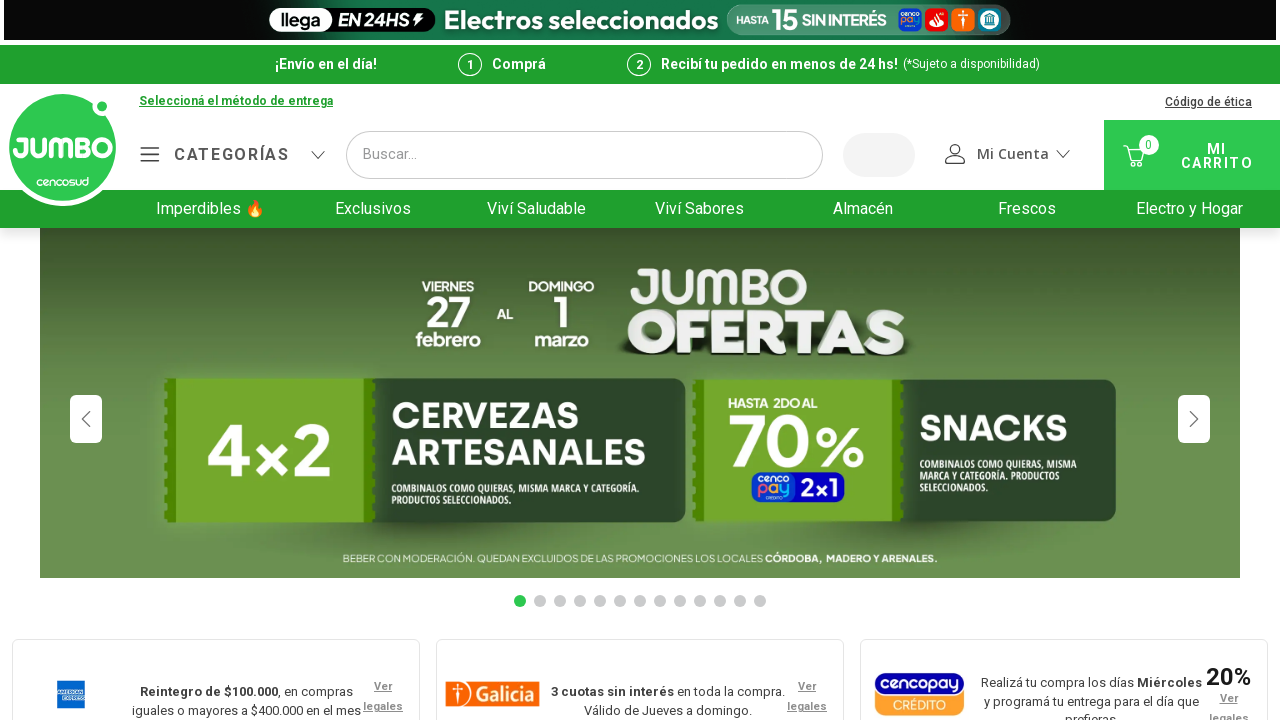

Waited 3 seconds for Jumbo website to load
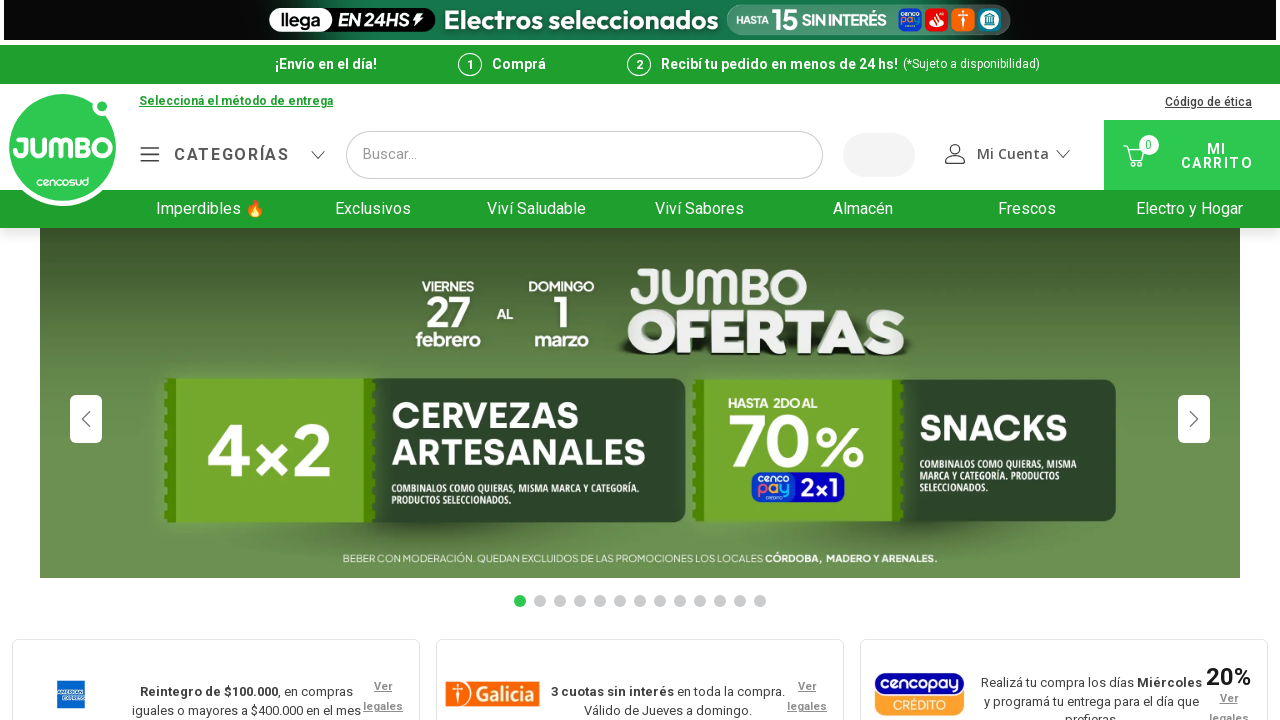

Search input field loaded
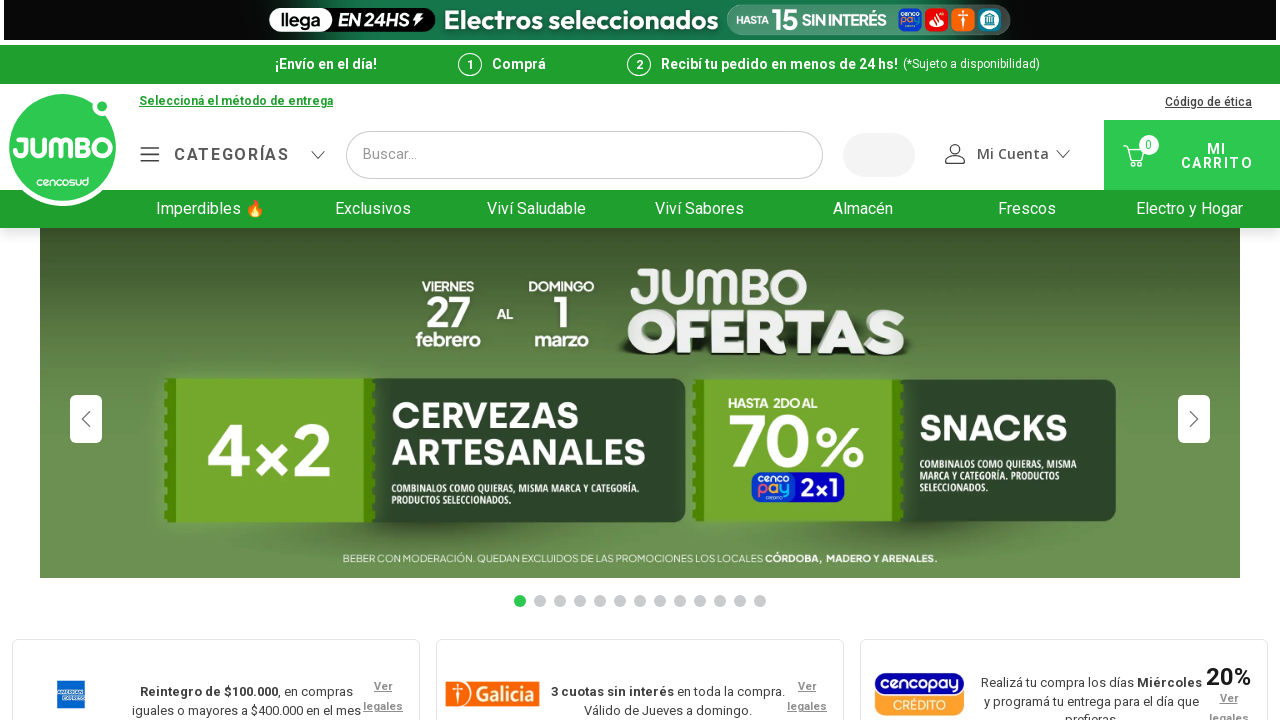

Entered 'pan' into search field on .vtex-styleguide-9-x-input
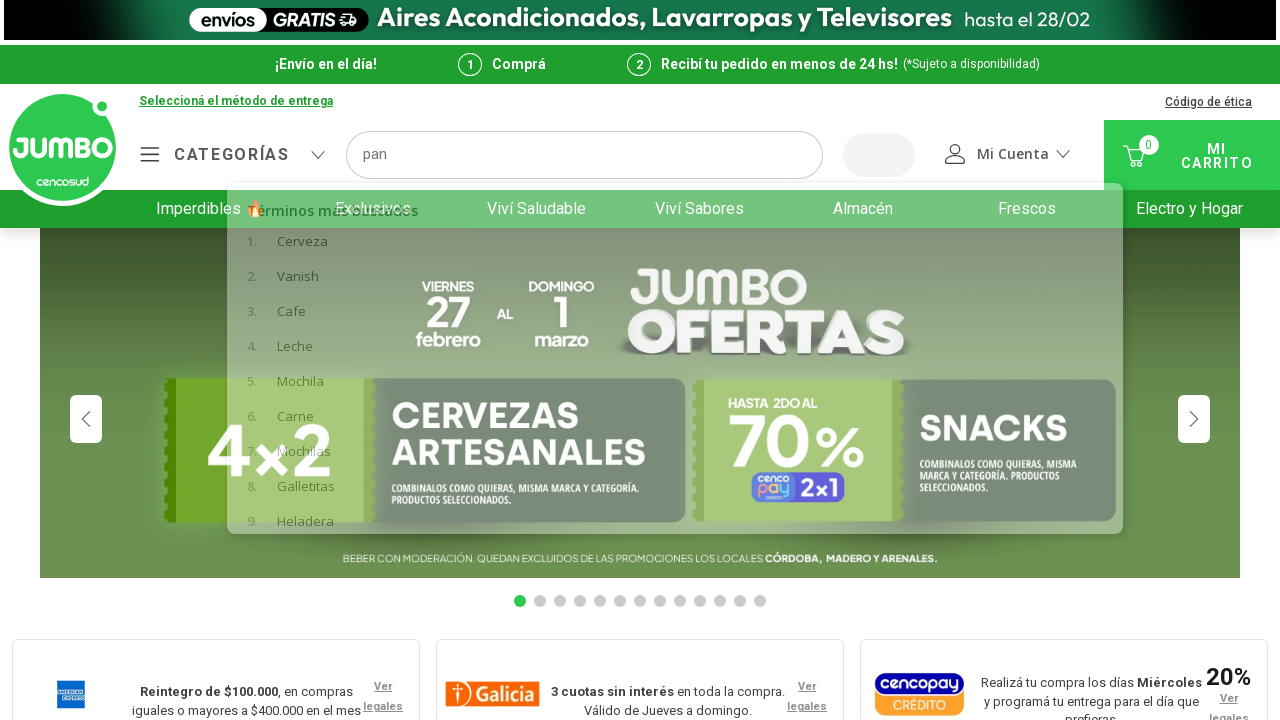

Submitted search by pressing Enter on .vtex-styleguide-9-x-input
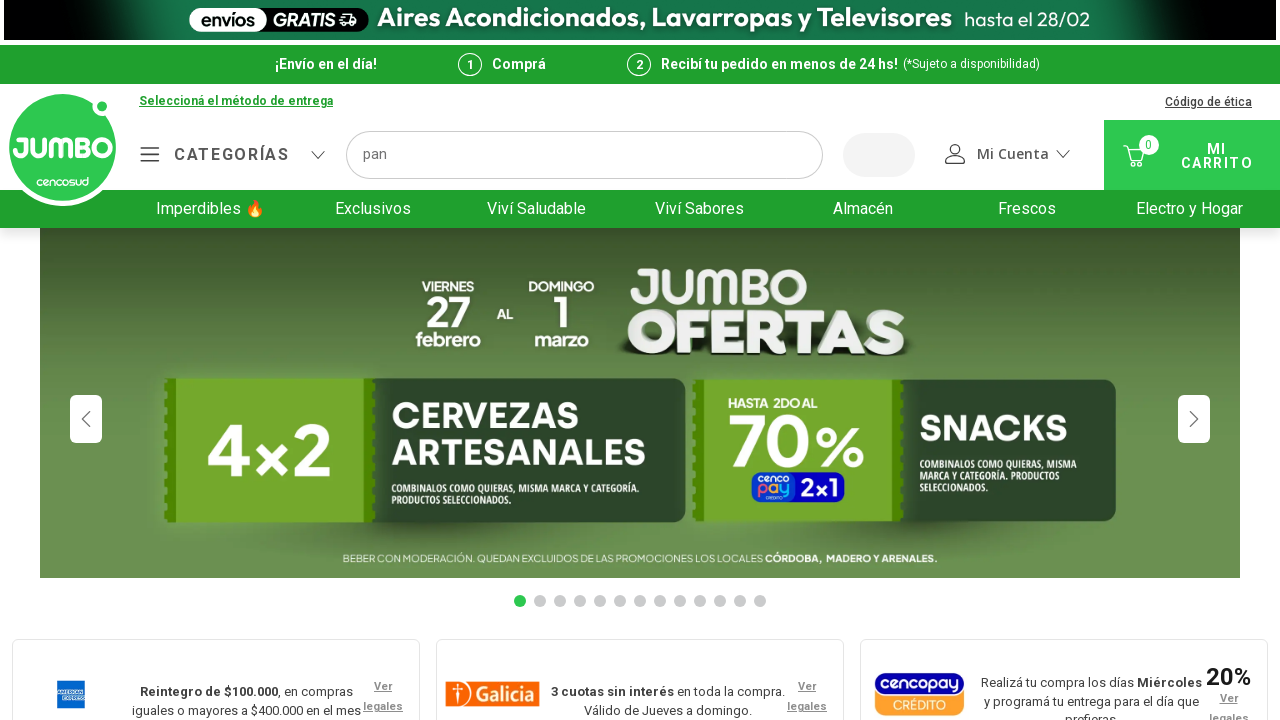

Search results loaded successfully
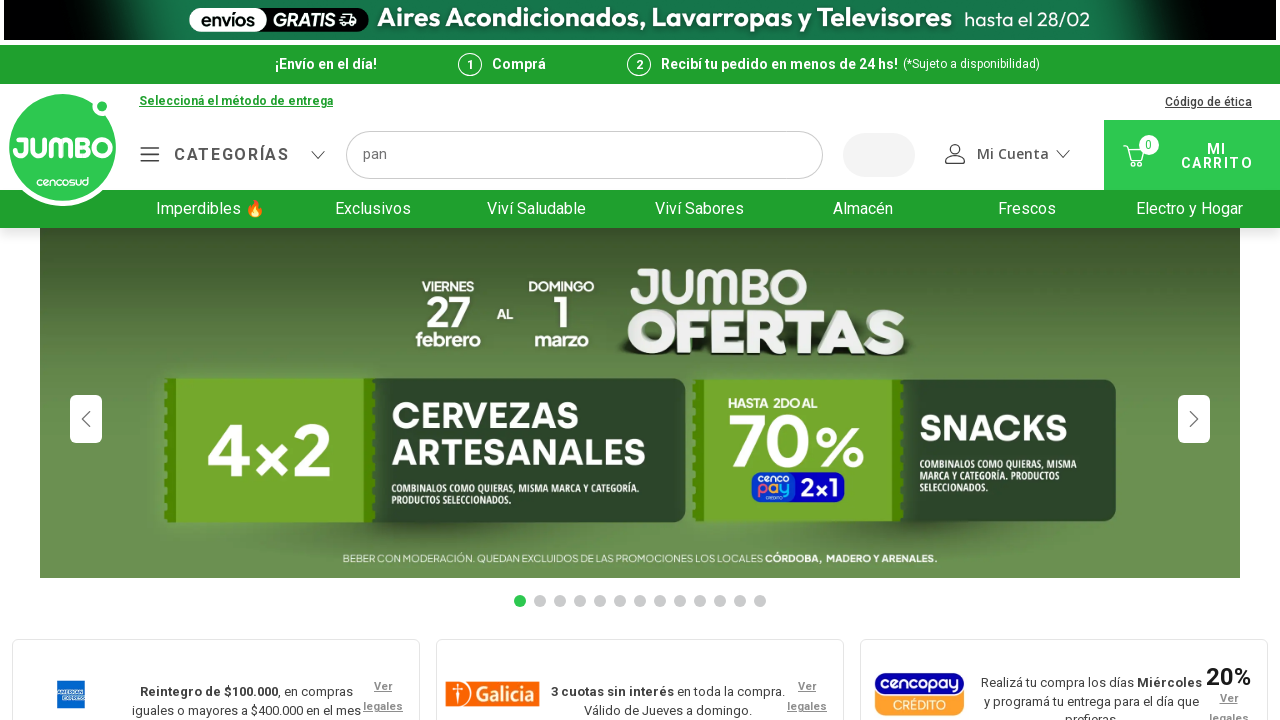

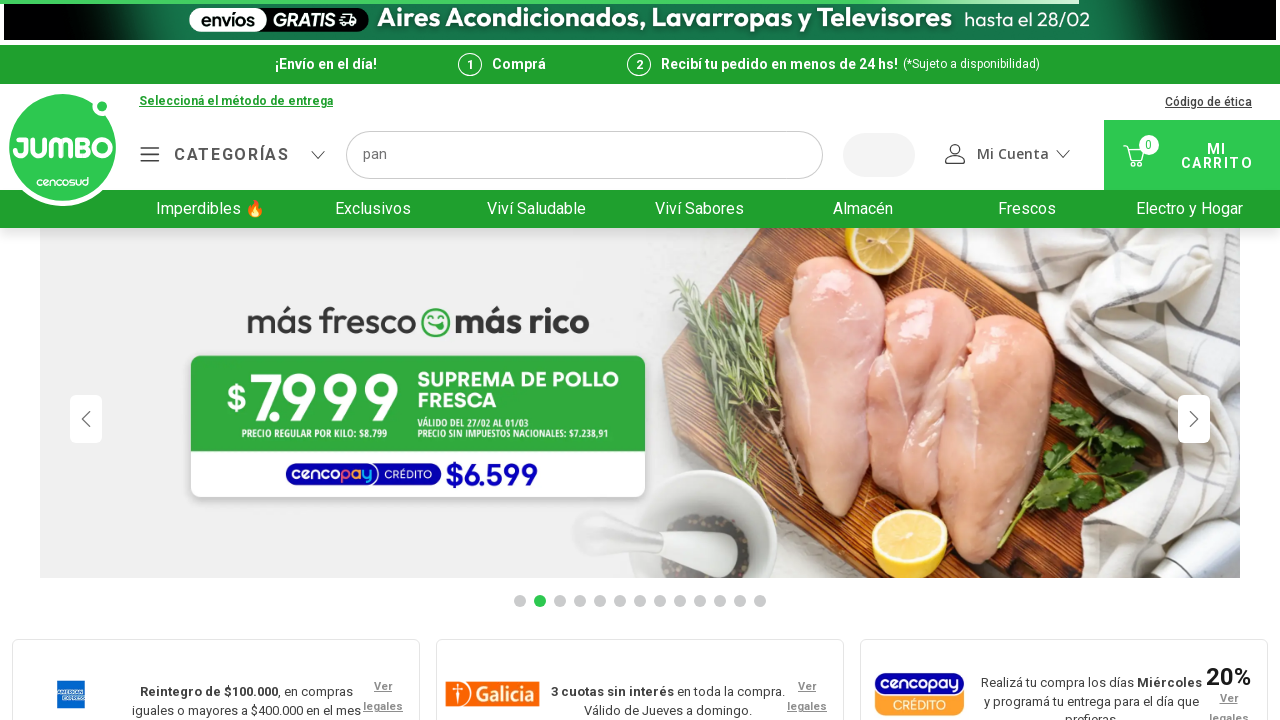